Tests dismissing a JavaScript confirm dialog by clicking the second button and verifying the result doesn't contain "successfuly"

Starting URL: https://the-internet.herokuapp.com/javascript_alerts

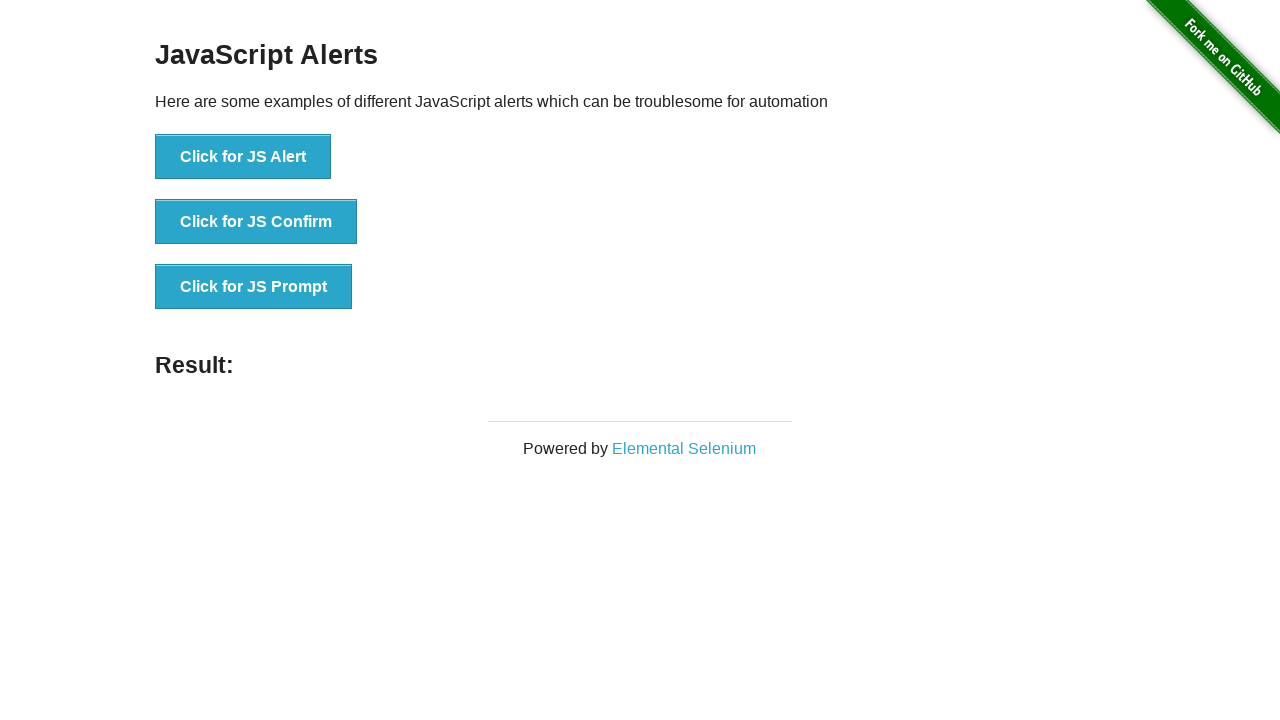

Navigated to JavaScript alerts test page
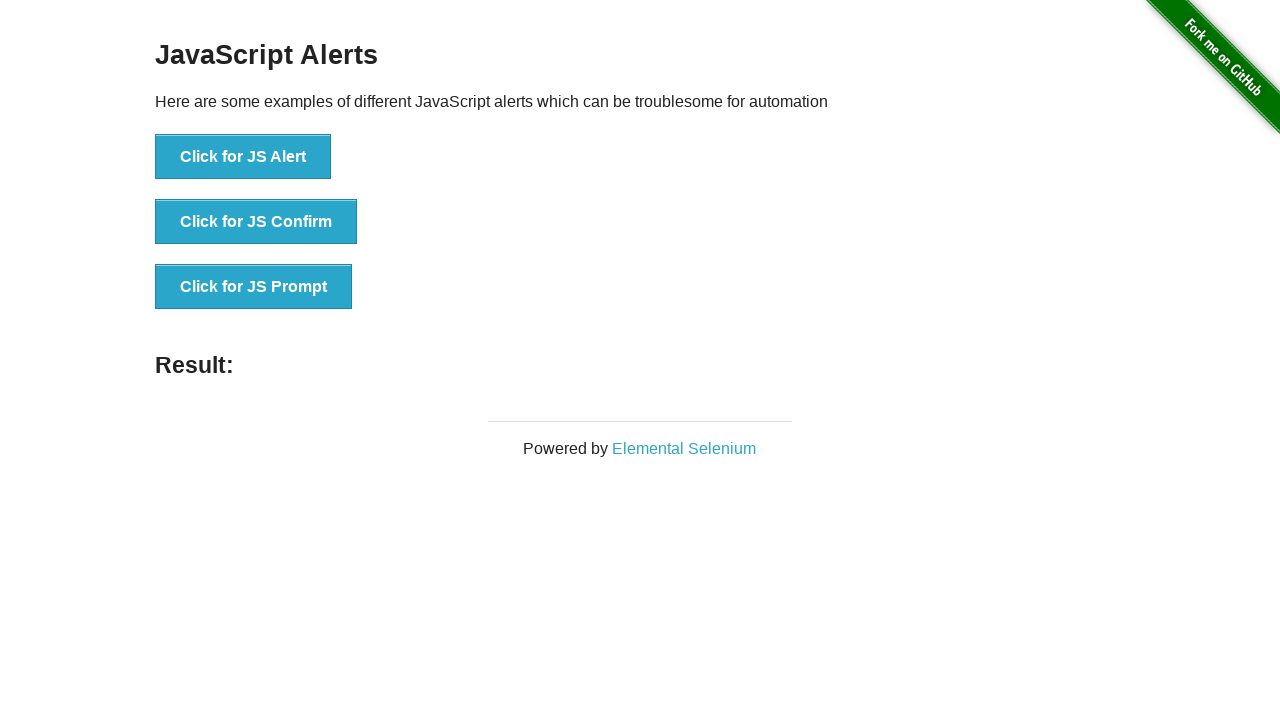

Set up dialog handler to dismiss confirm dialogs
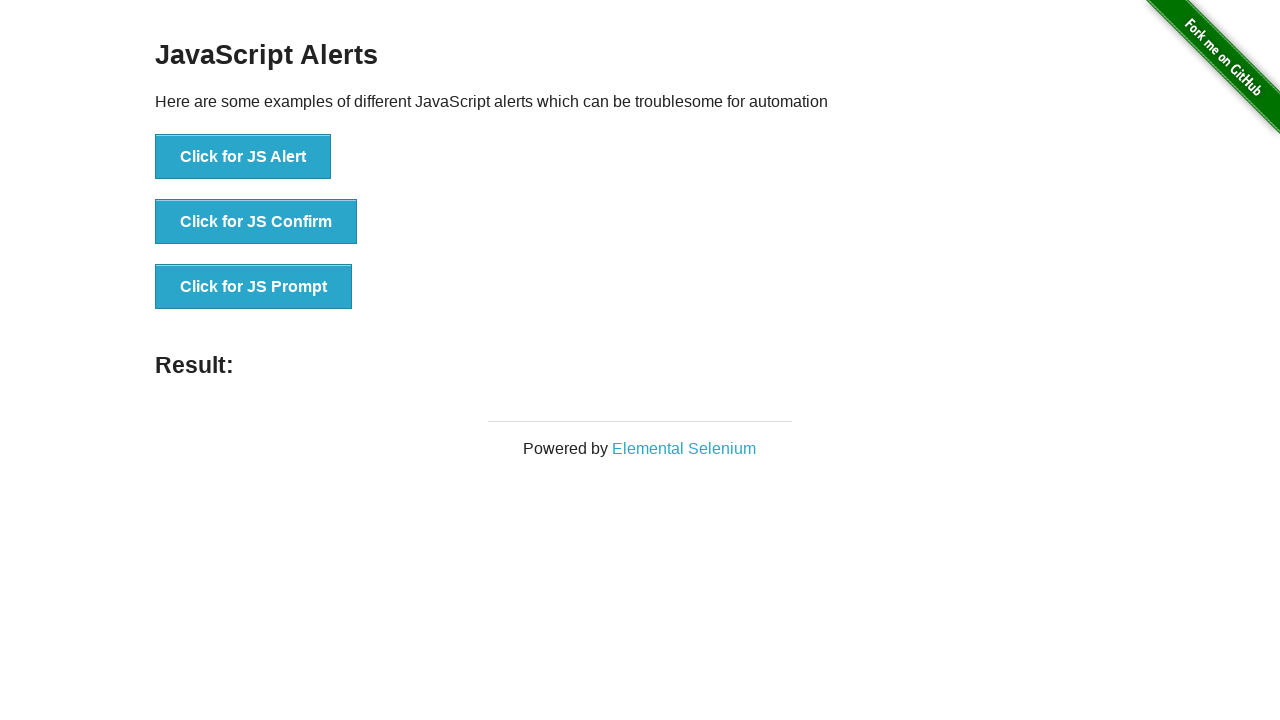

Clicked 'Click for JS Confirm' button to trigger JavaScript confirm dialog at (256, 222) on text='Click for JS Confirm'
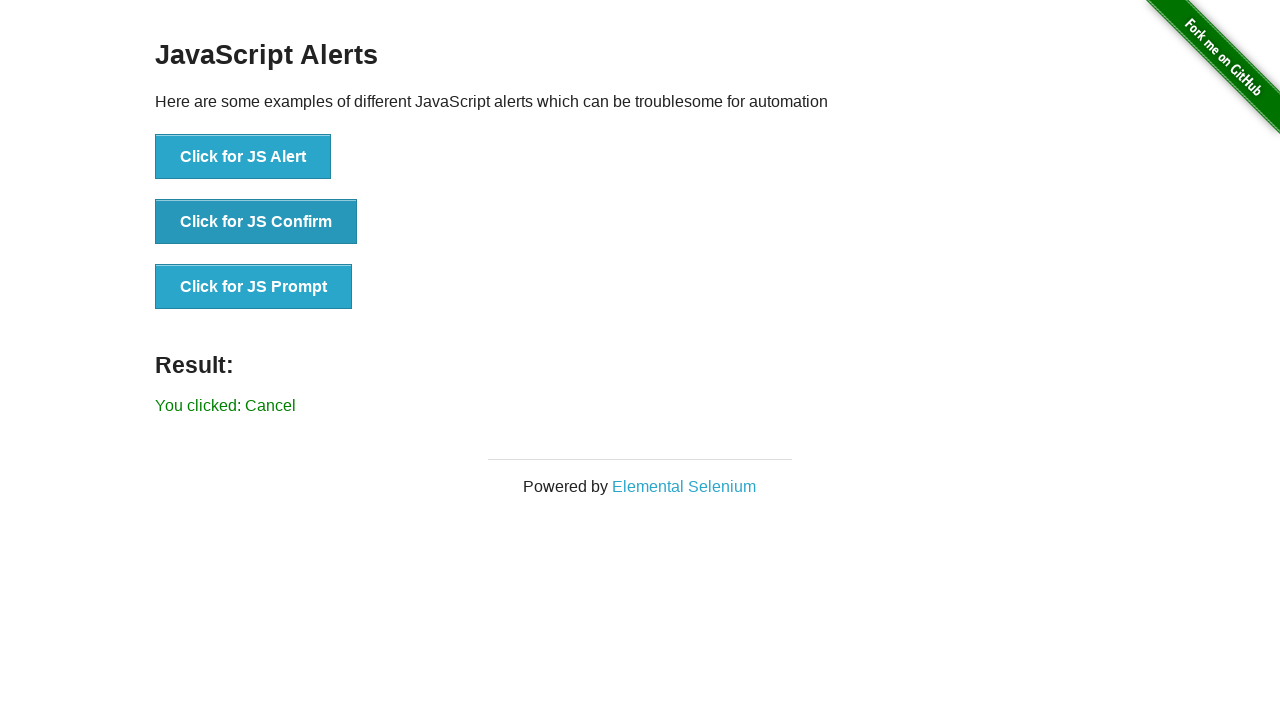

Retrieved result message text from #result element
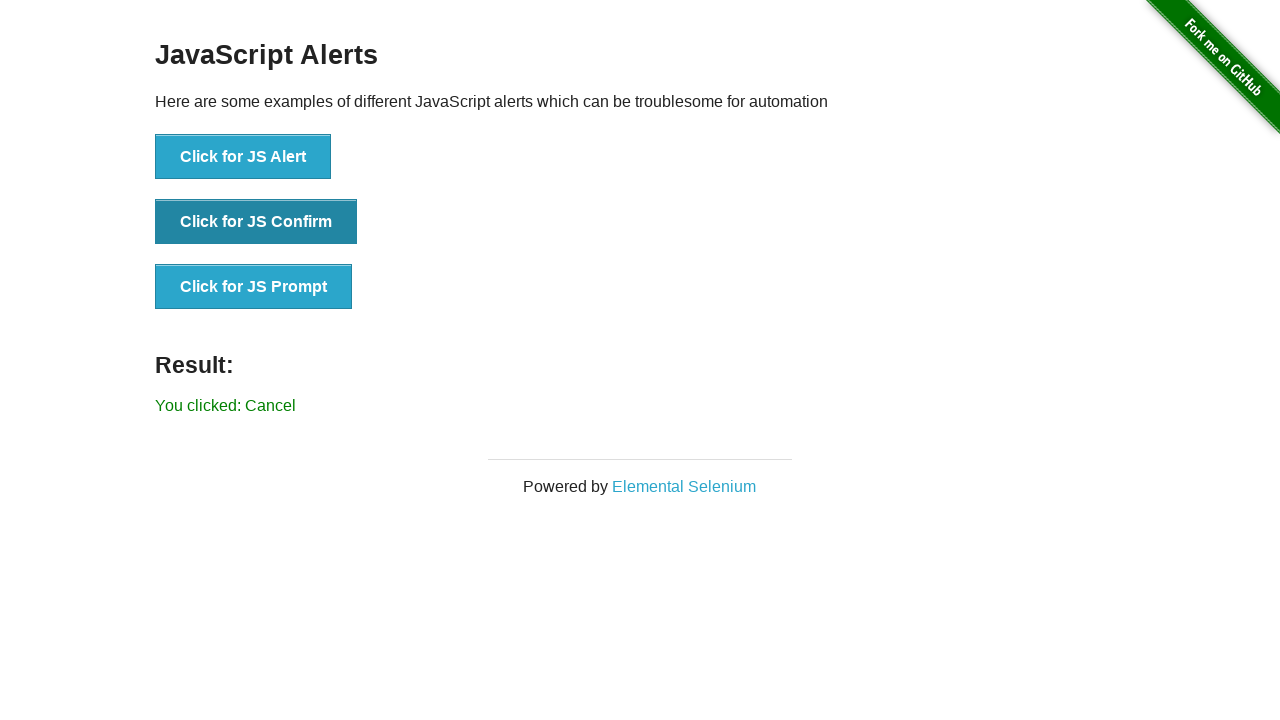

Verified result message does not contain 'successfuly'
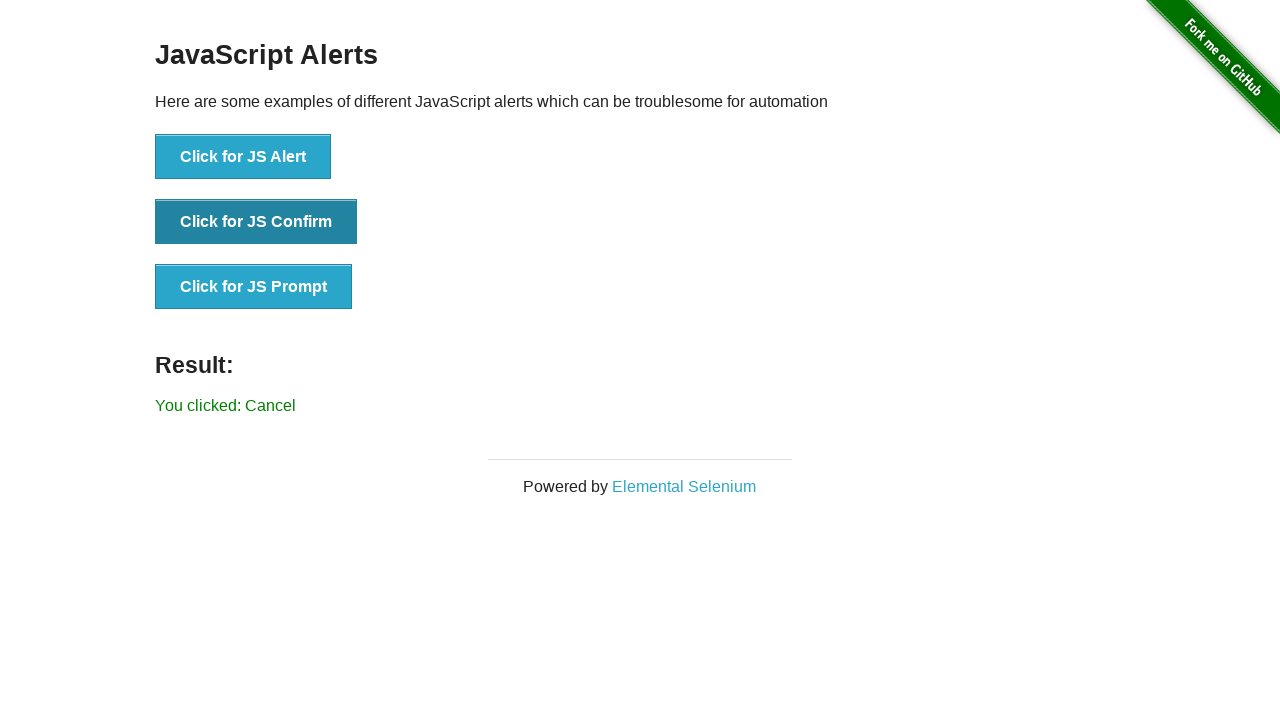

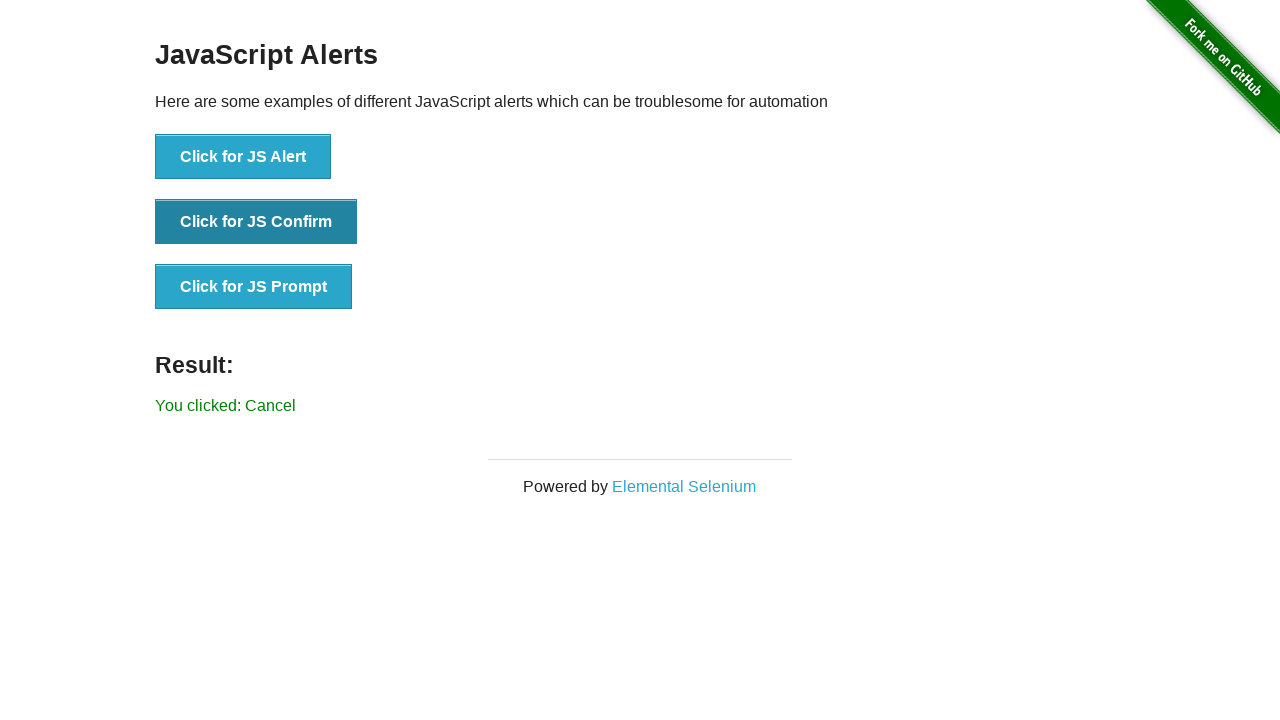